Tests browser window handling by opening a message window, switching to it to read content, then closing it and returning to the main window

Starting URL: https://demoqa.com/browser-windows

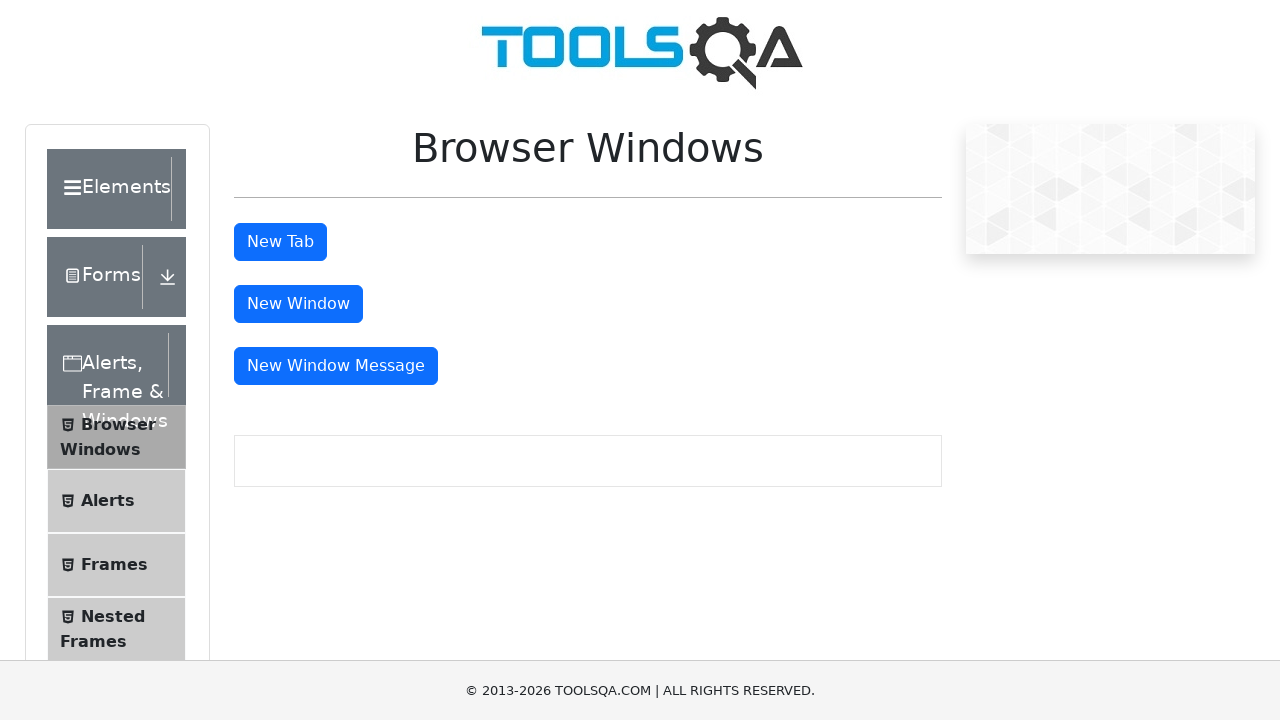

Scrolled to message window button on the page
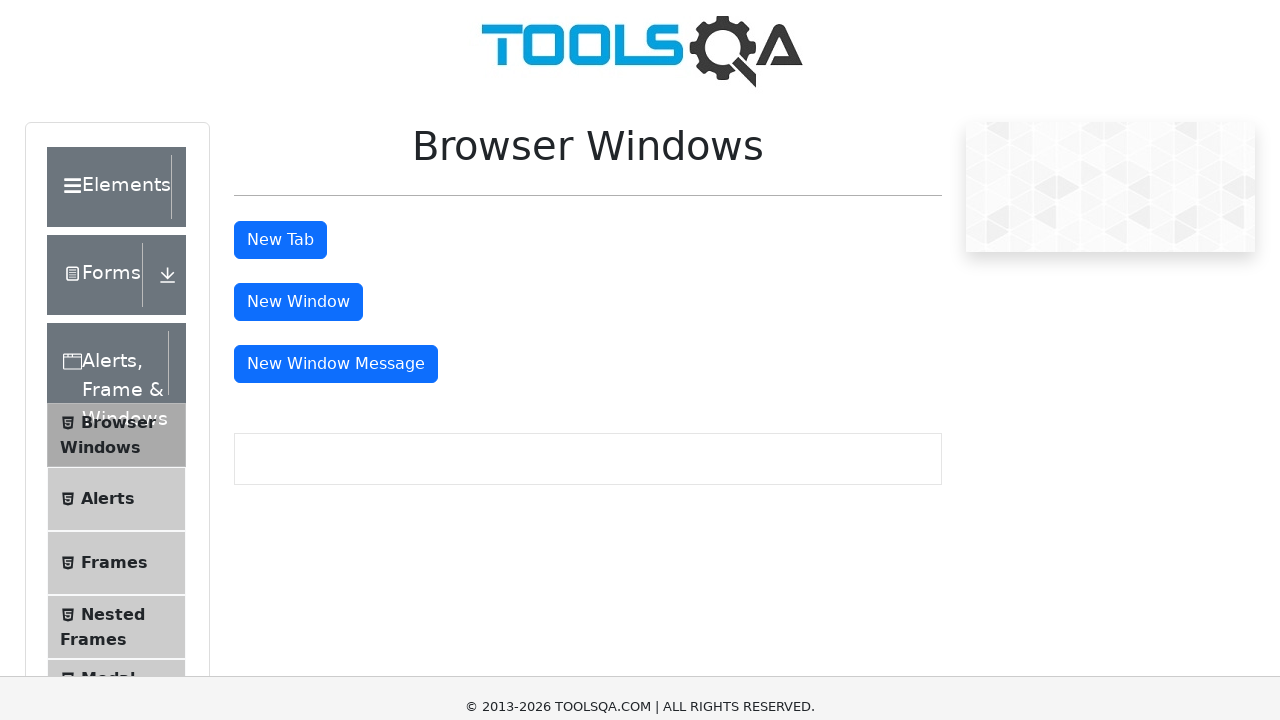

Clicked message window button to open new window at (336, 19) on #messageWindowButton
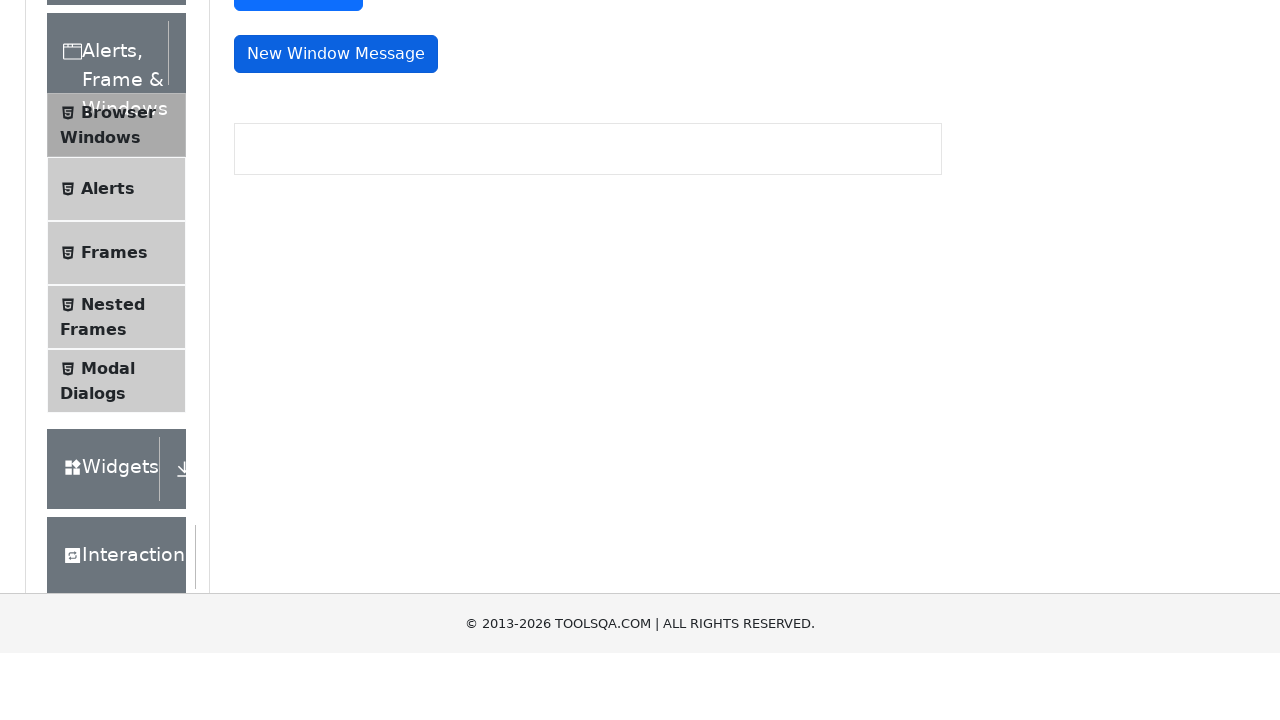

Popup window loaded and ready
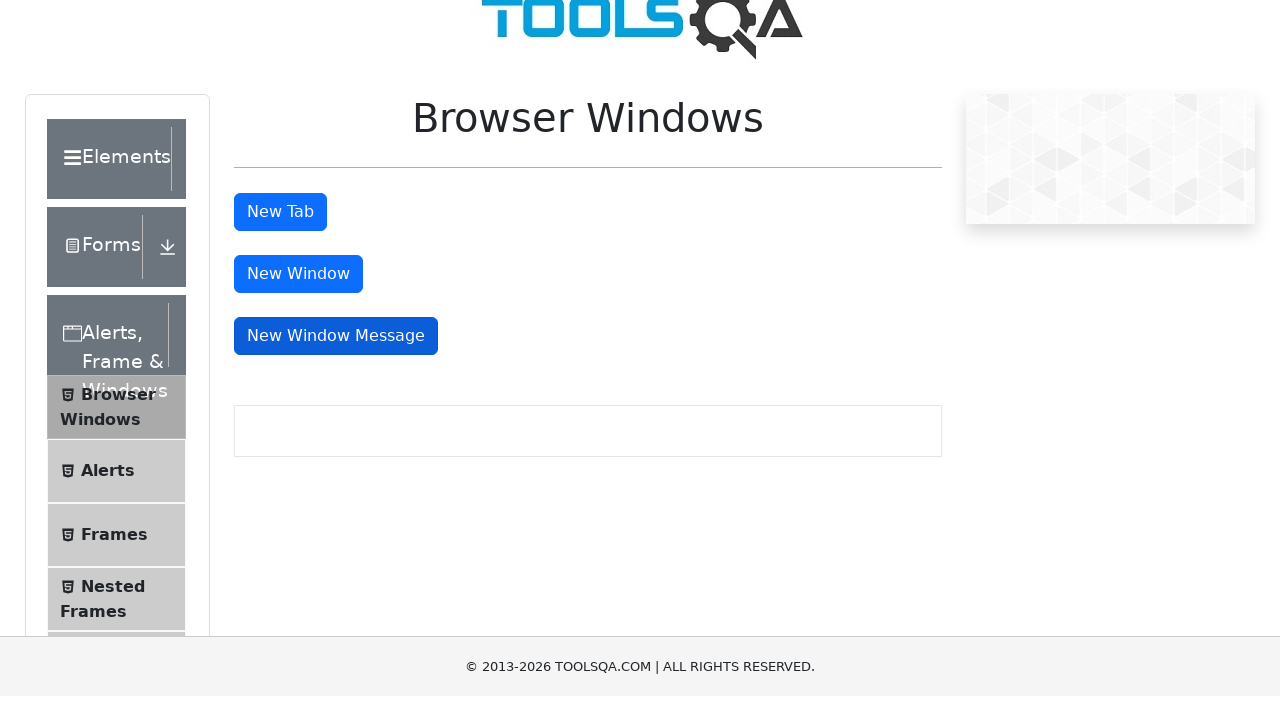

Read message from popup: Knowledge increases by sharing but not by saving. Please share this website with your friends and in your organization.
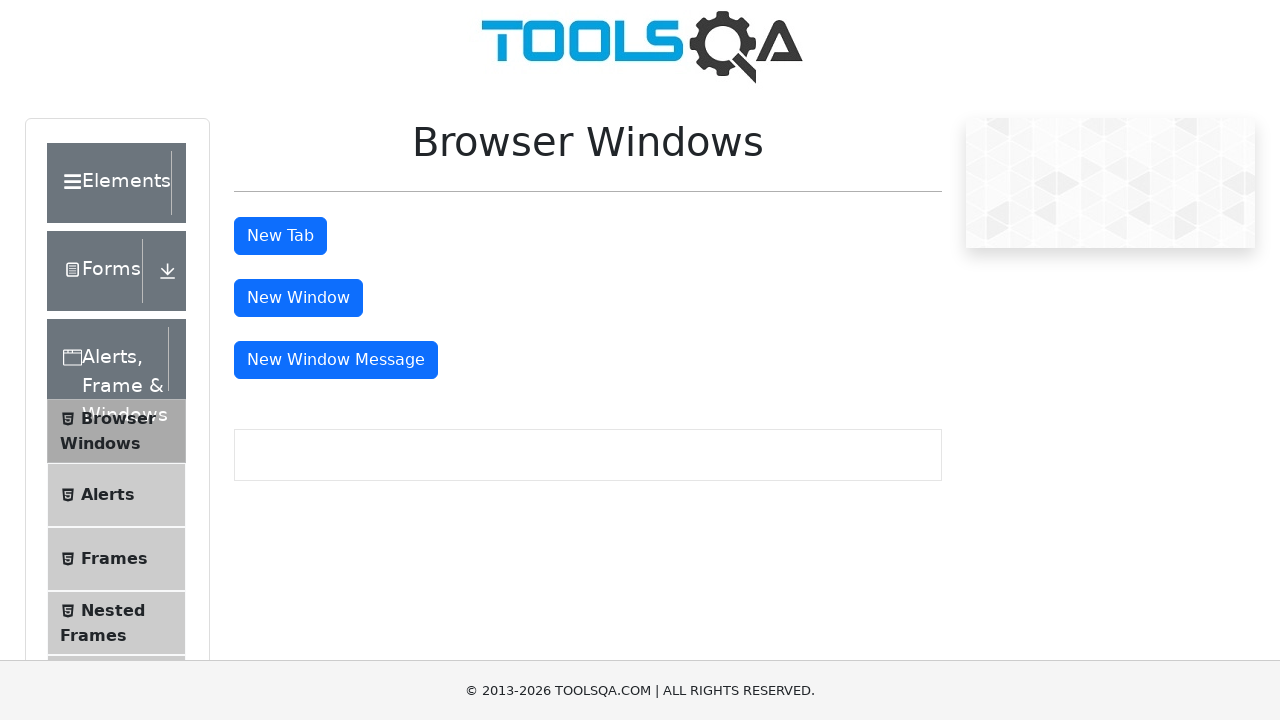

Closed the popup window
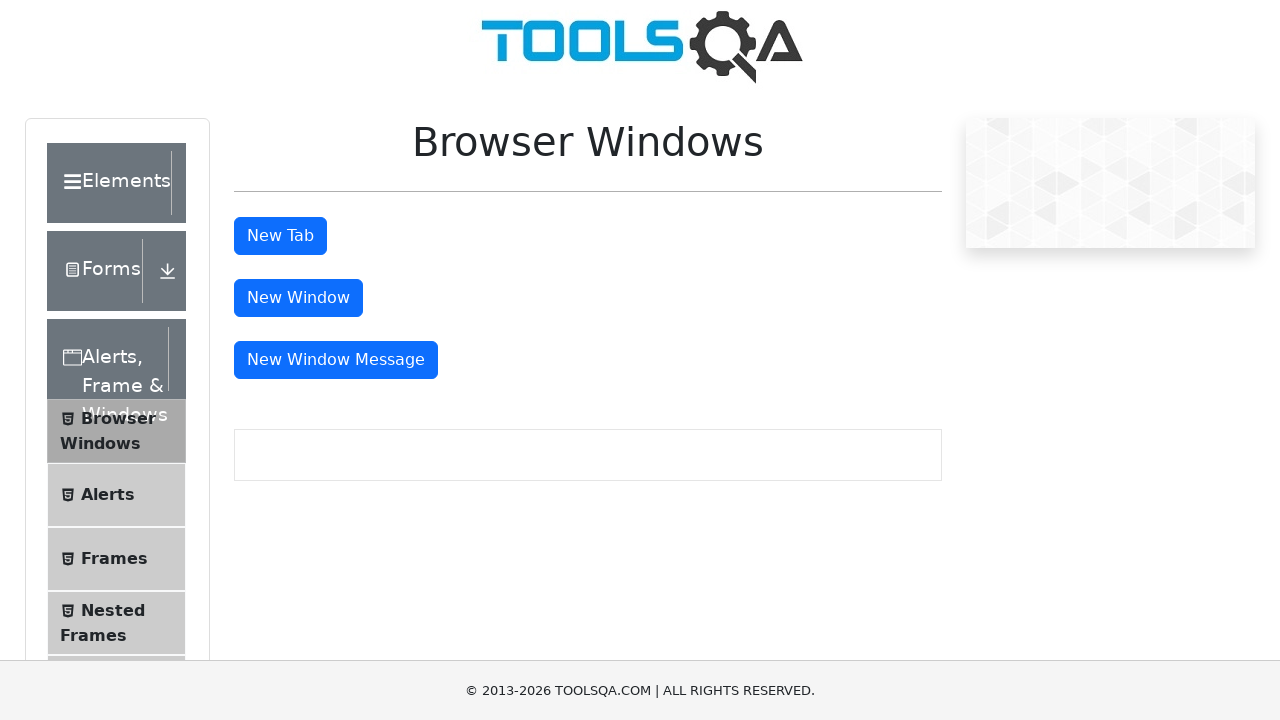

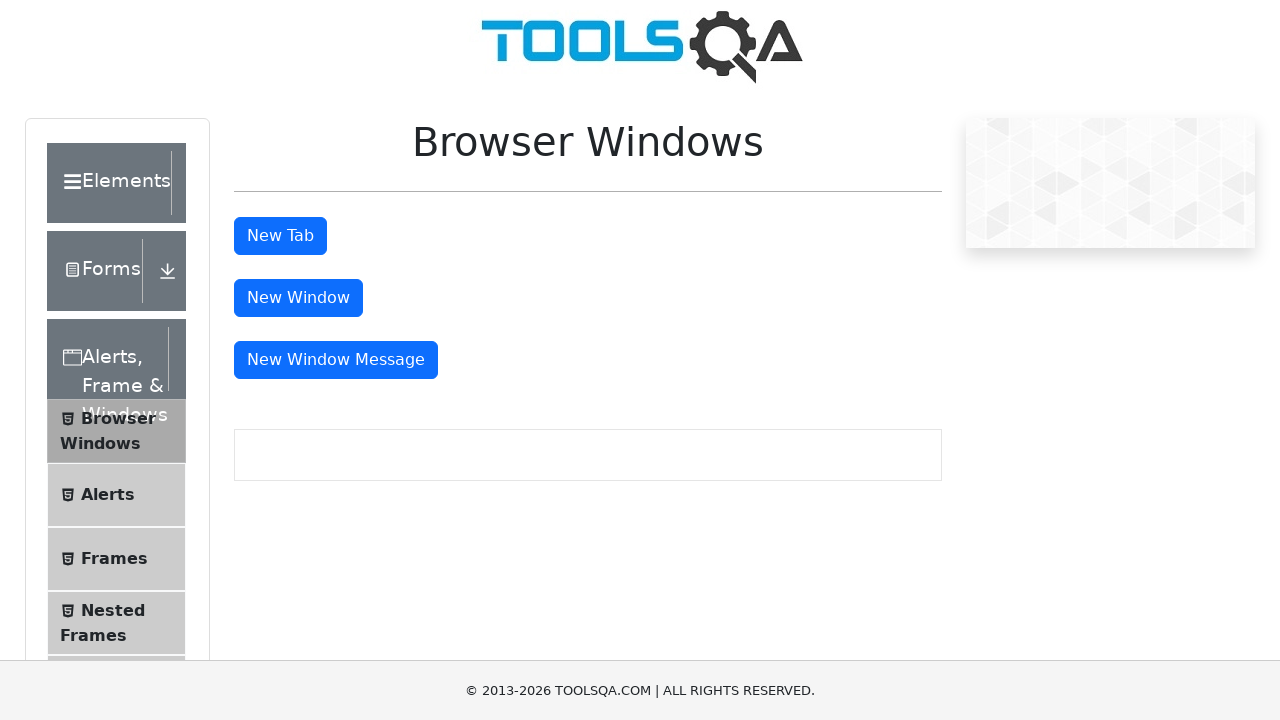